Tests radio button interaction on a blog page by counting radio buttons, retrieving their values, and selecting the female option

Starting URL: https://omayo.blogspot.com/

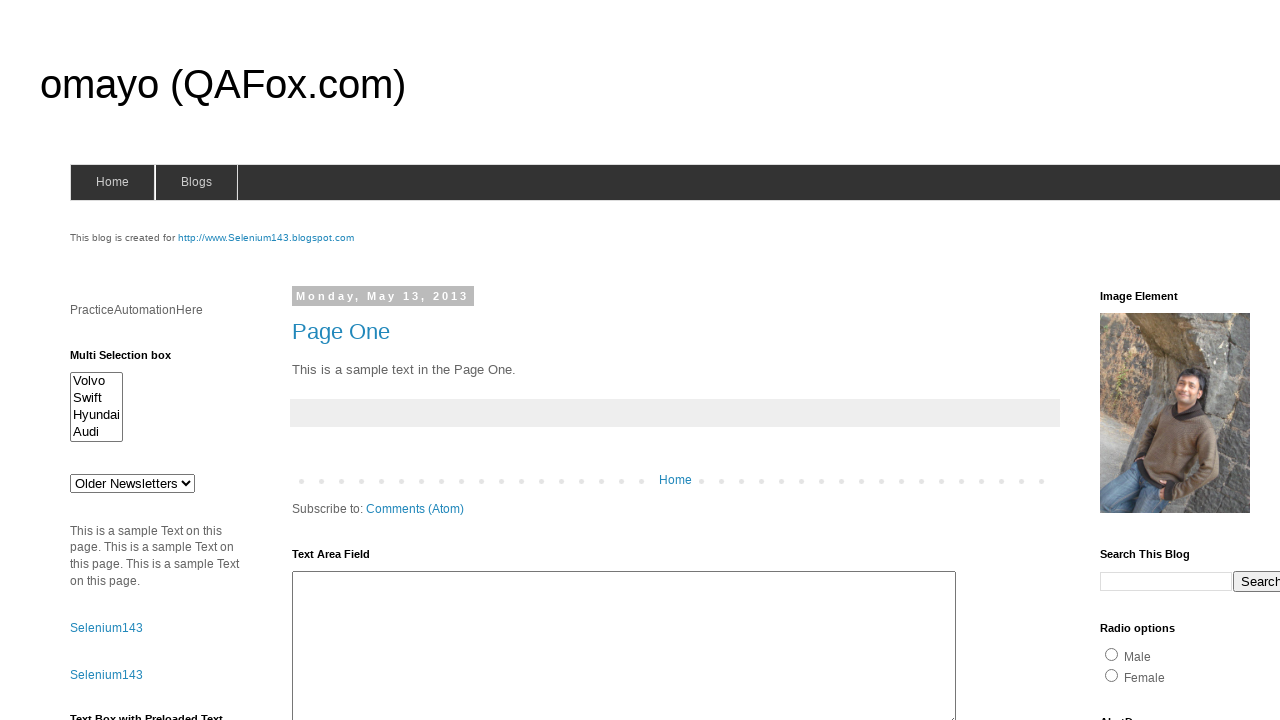

Located all radio buttons on the page
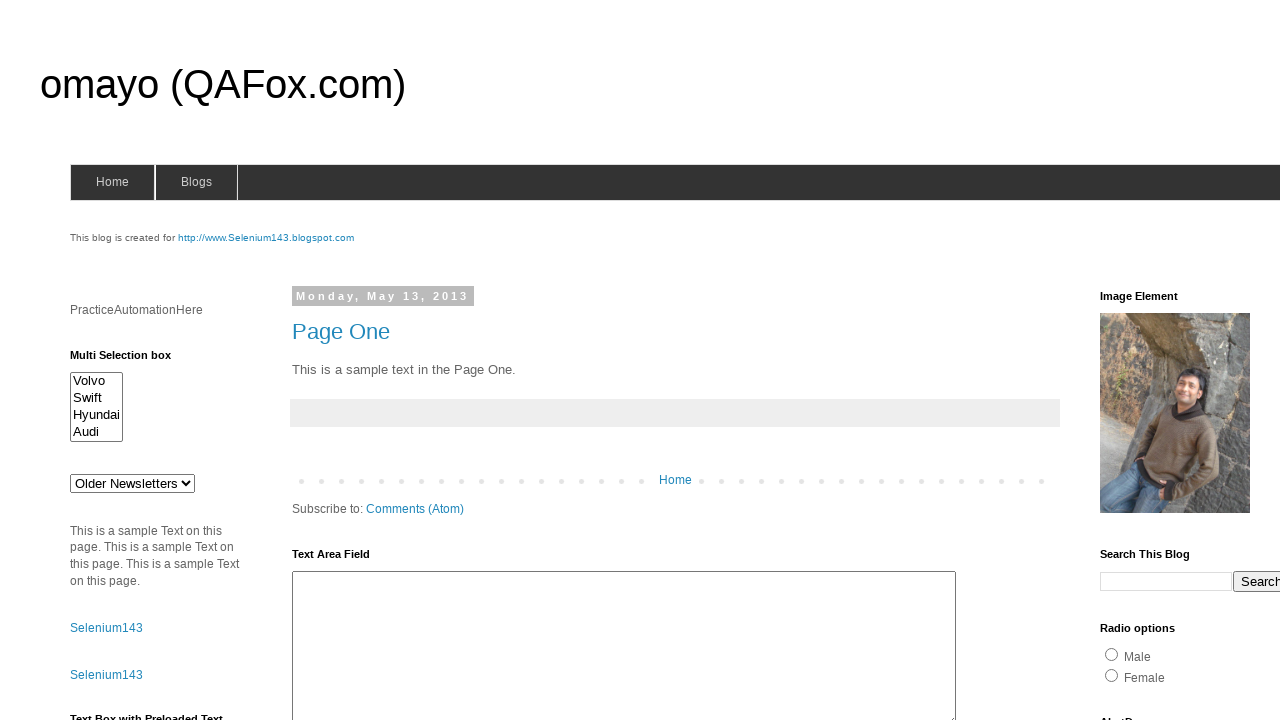

Retrieved radio button value: male
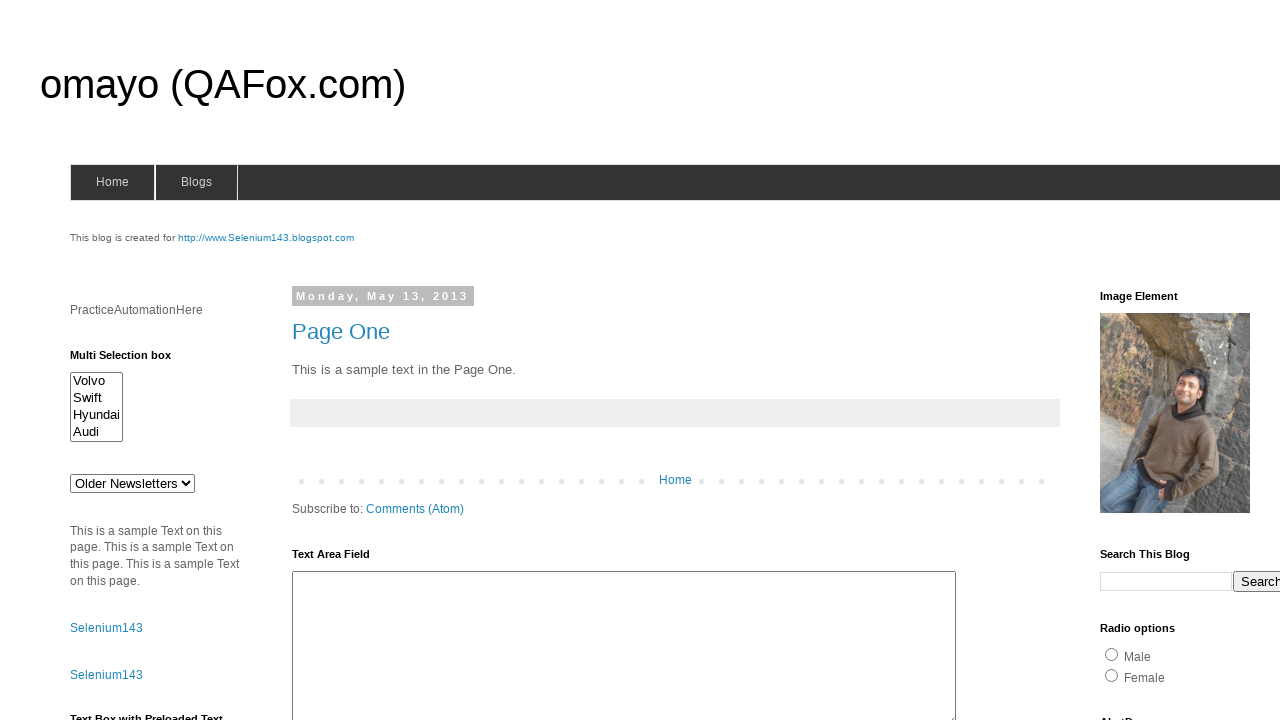

Retrieved radio button value: female
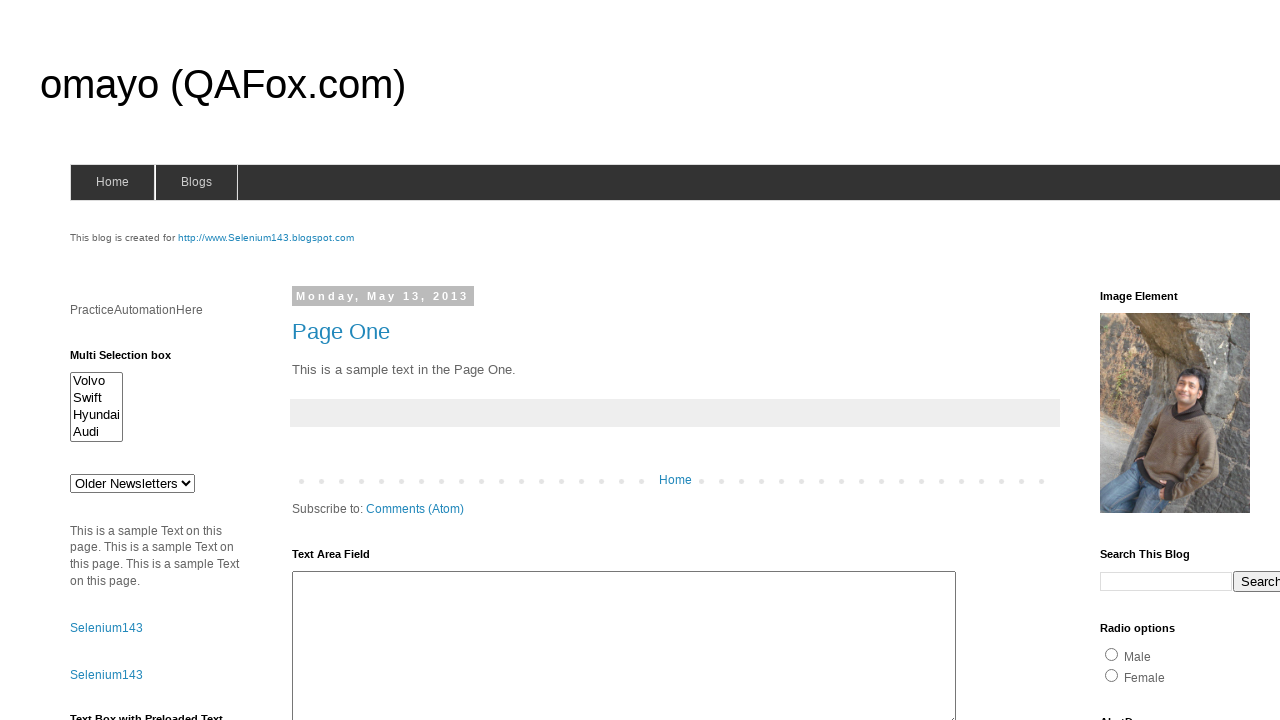

Retrieved radio button value: Bike
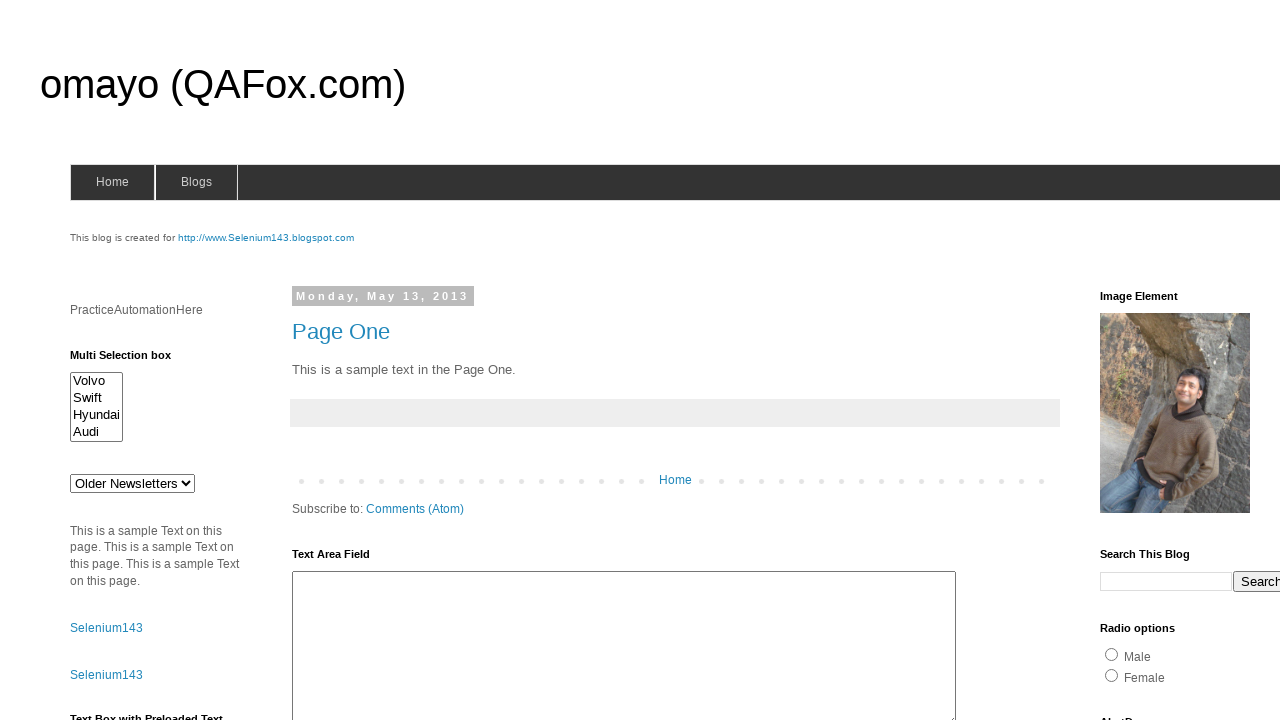

Retrieved radio button value: Bicycle
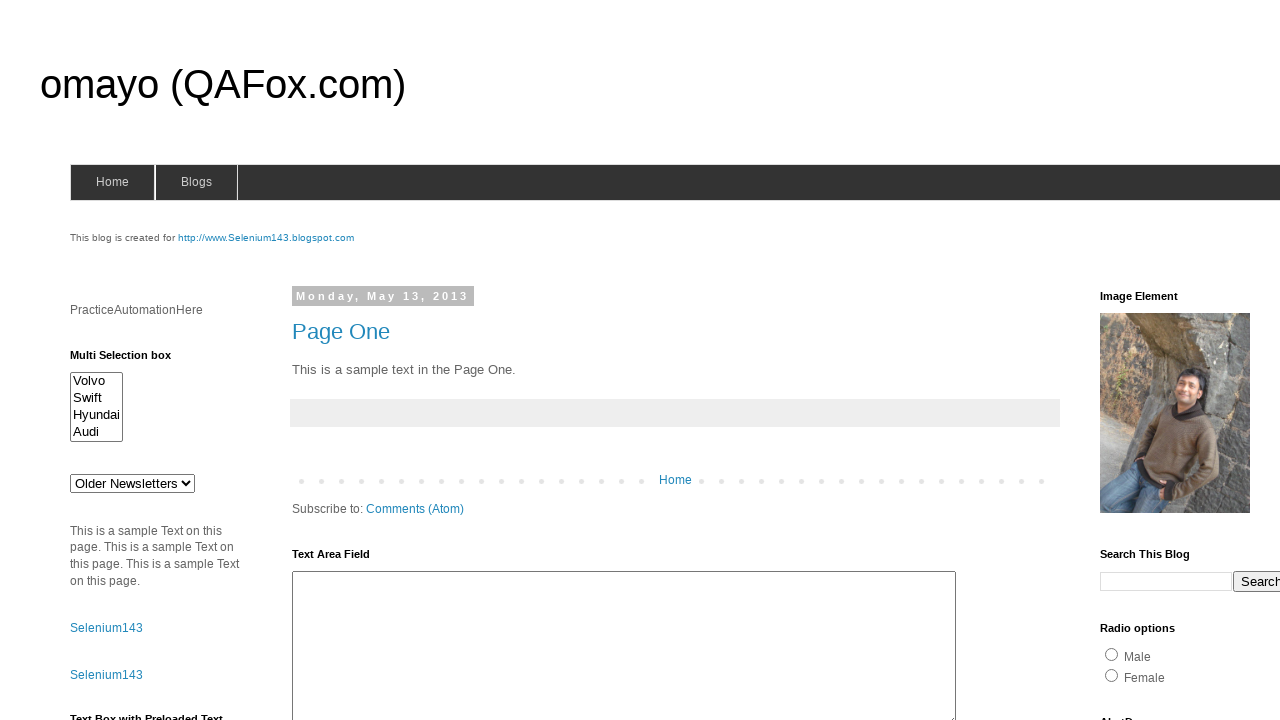

Retrieved radio button value: Car
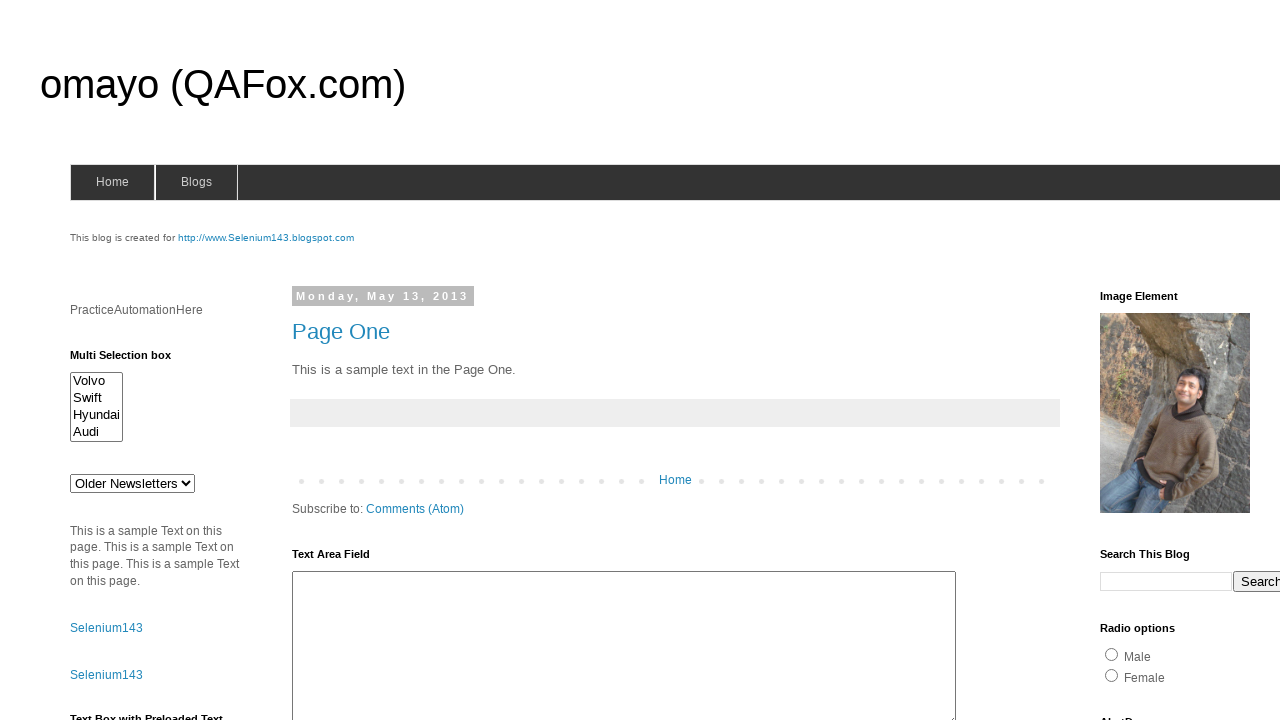

Clicked on the female radio button at (1112, 675) on xpath=//input[@value='female']
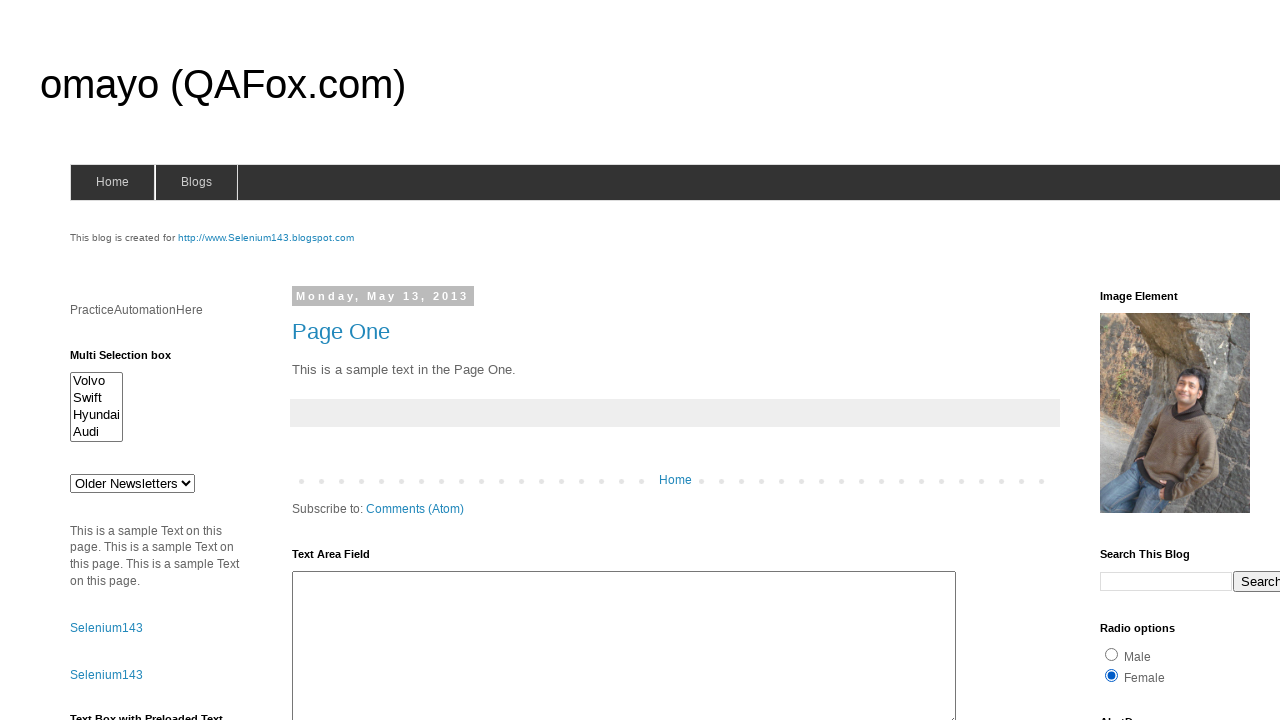

Verified that the female radio button is selected
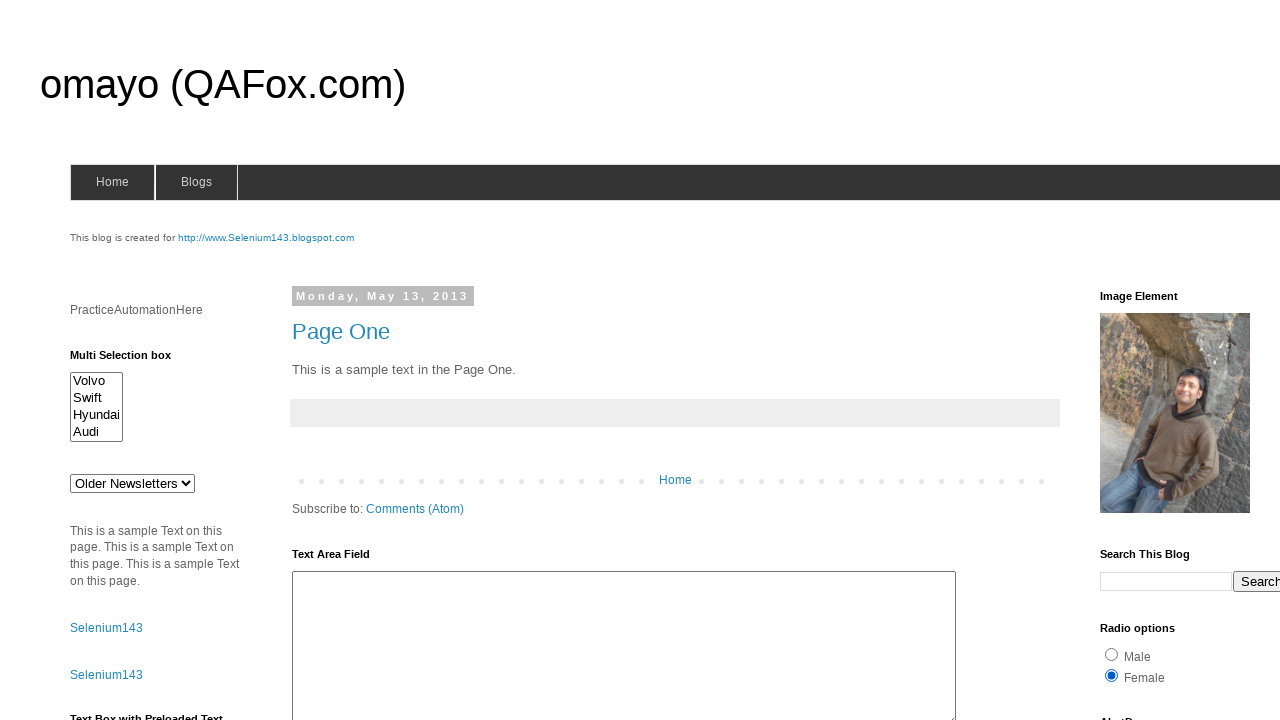

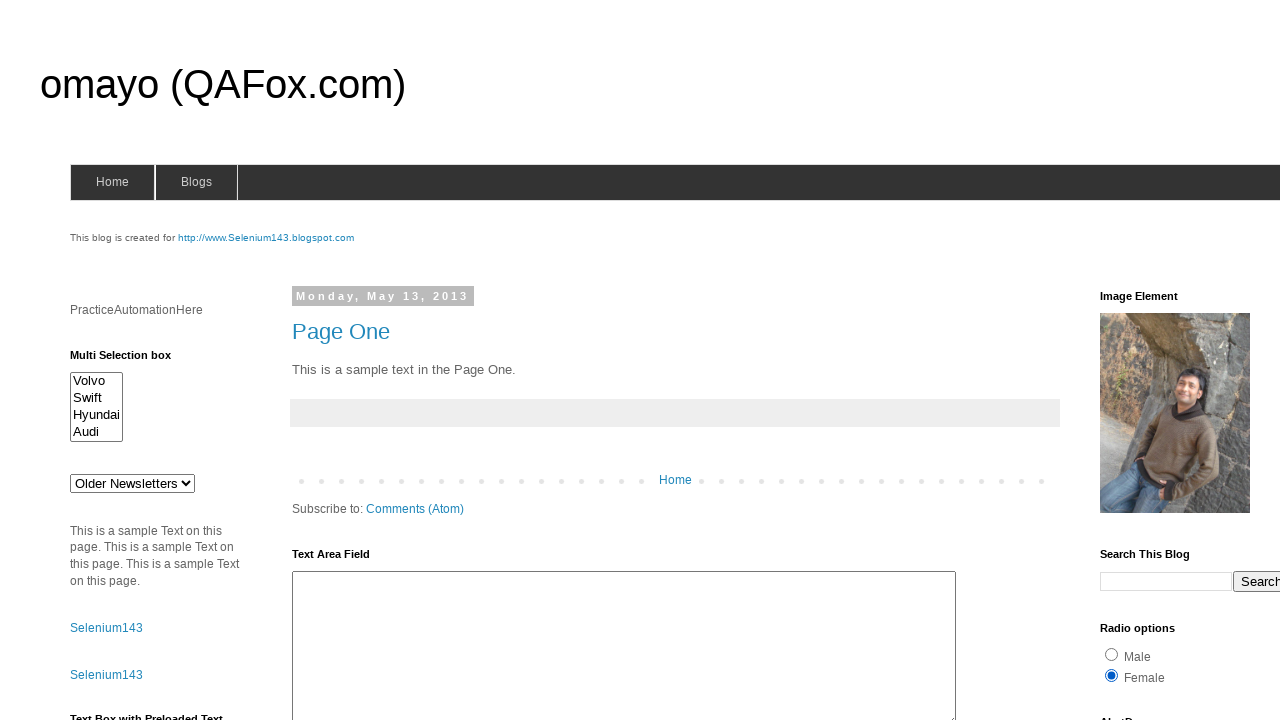